Tests opting out of A/B tests by adding an opt-out cookie on the homepage before navigating to the A/B test page, then verifying the opt-out is effective.

Starting URL: http://the-internet.herokuapp.com

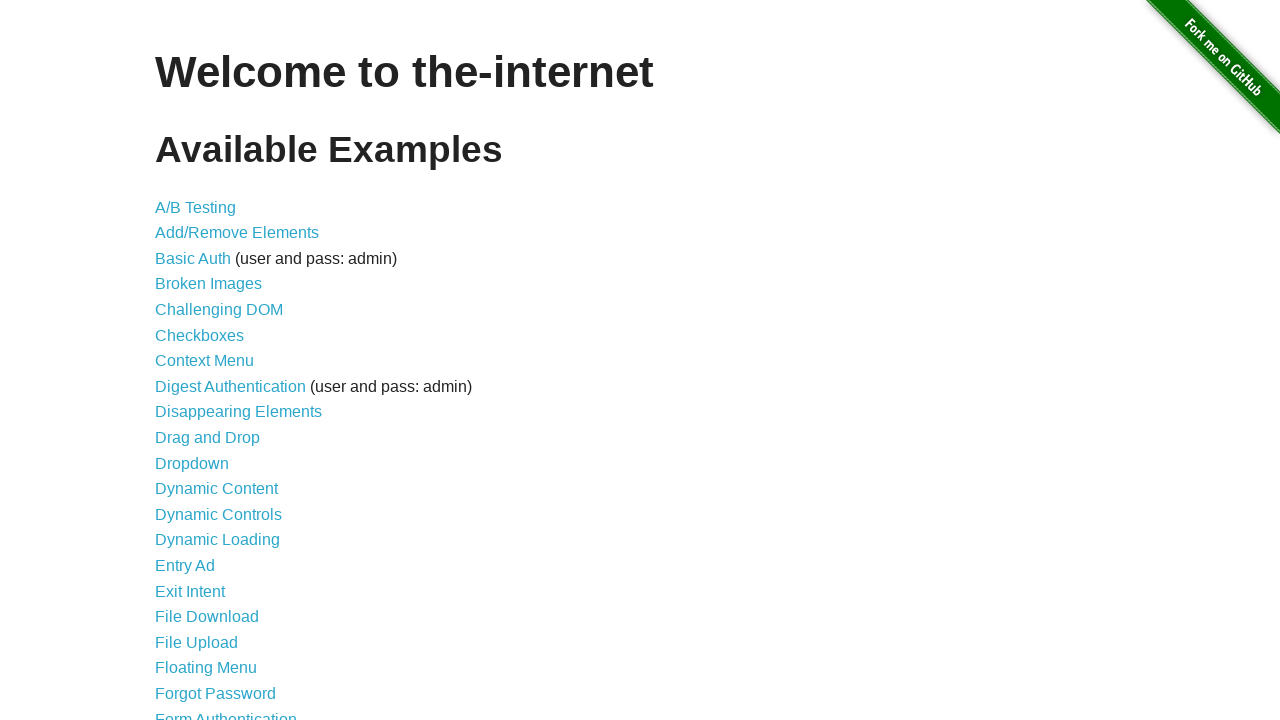

Added optimizelyOptOut cookie to homepage domain
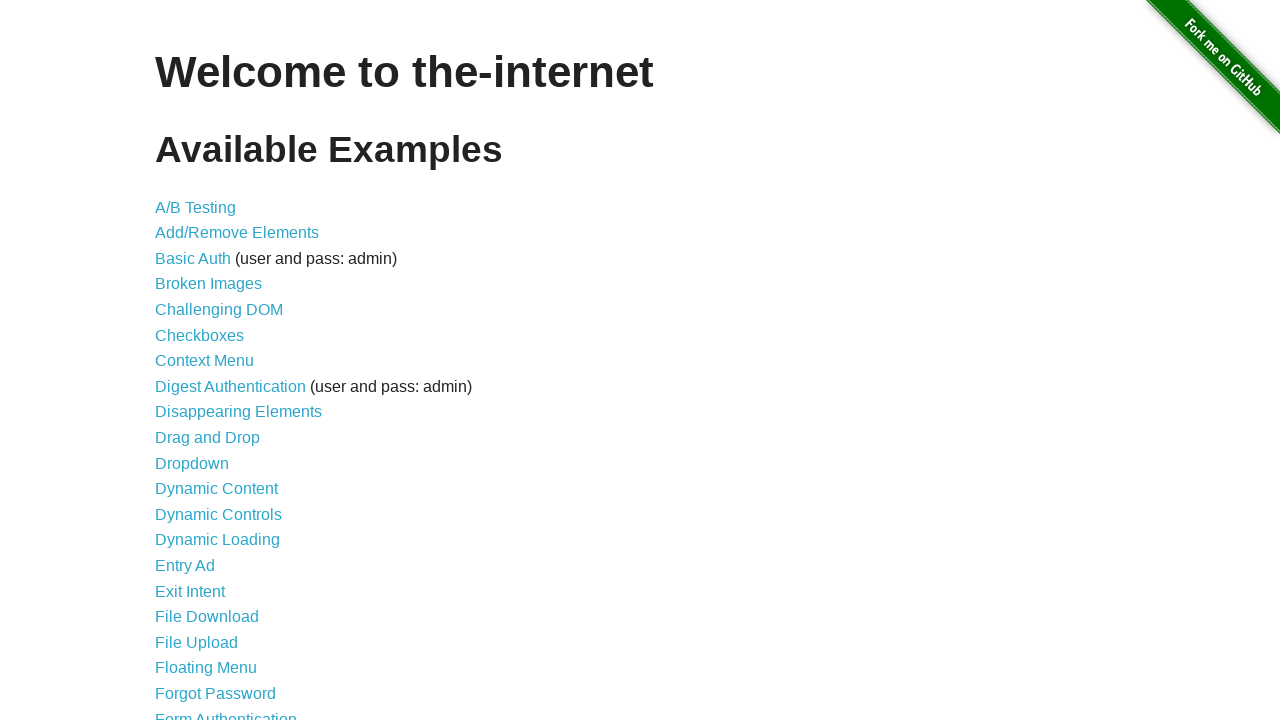

Navigated to A/B test page
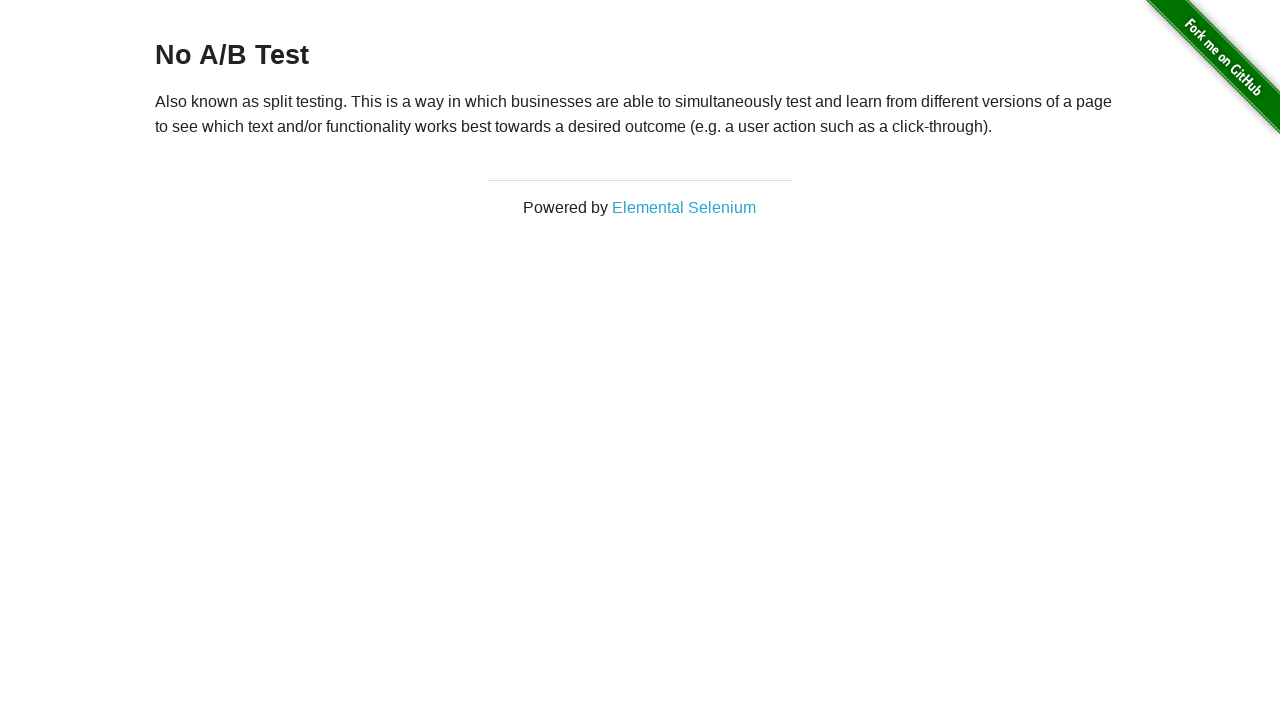

Retrieved heading text from A/B test page
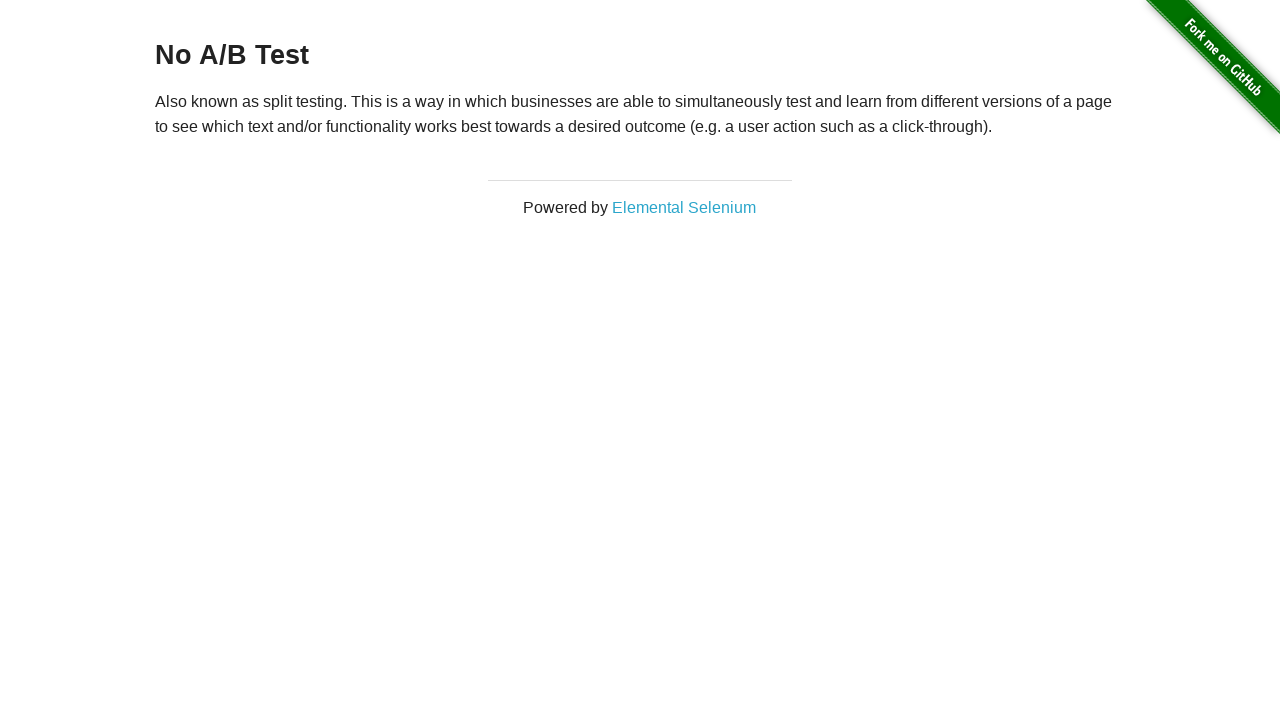

Verified opt-out was effective - heading displays 'No A/B Test'
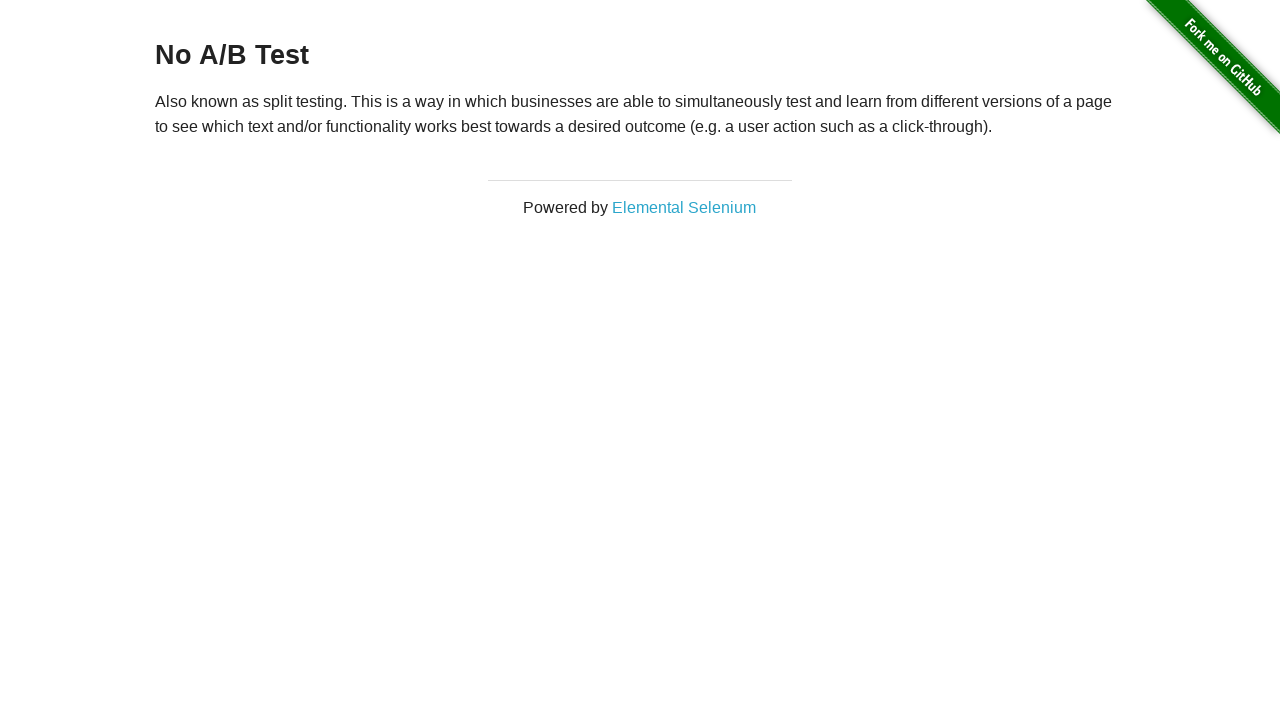

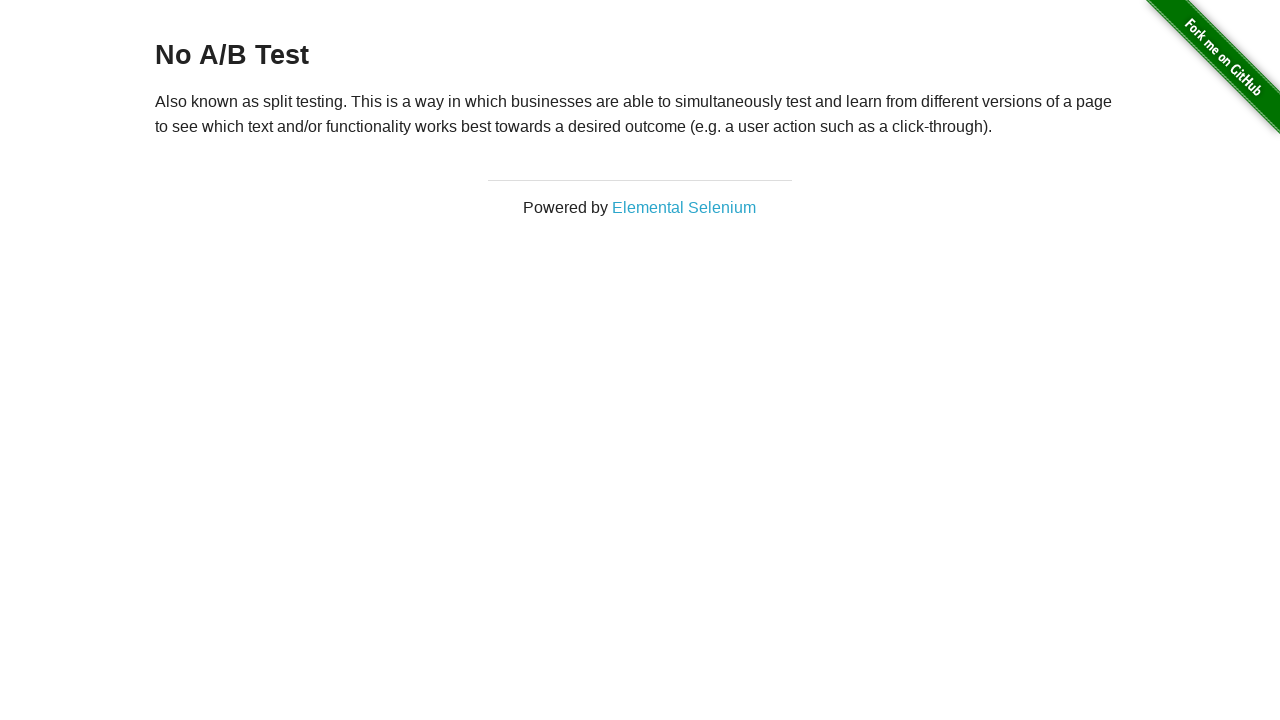